Tests drag and drop functionality within an iframe by dragging an element to a drop target

Starting URL: https://jqueryui.com/droppable/

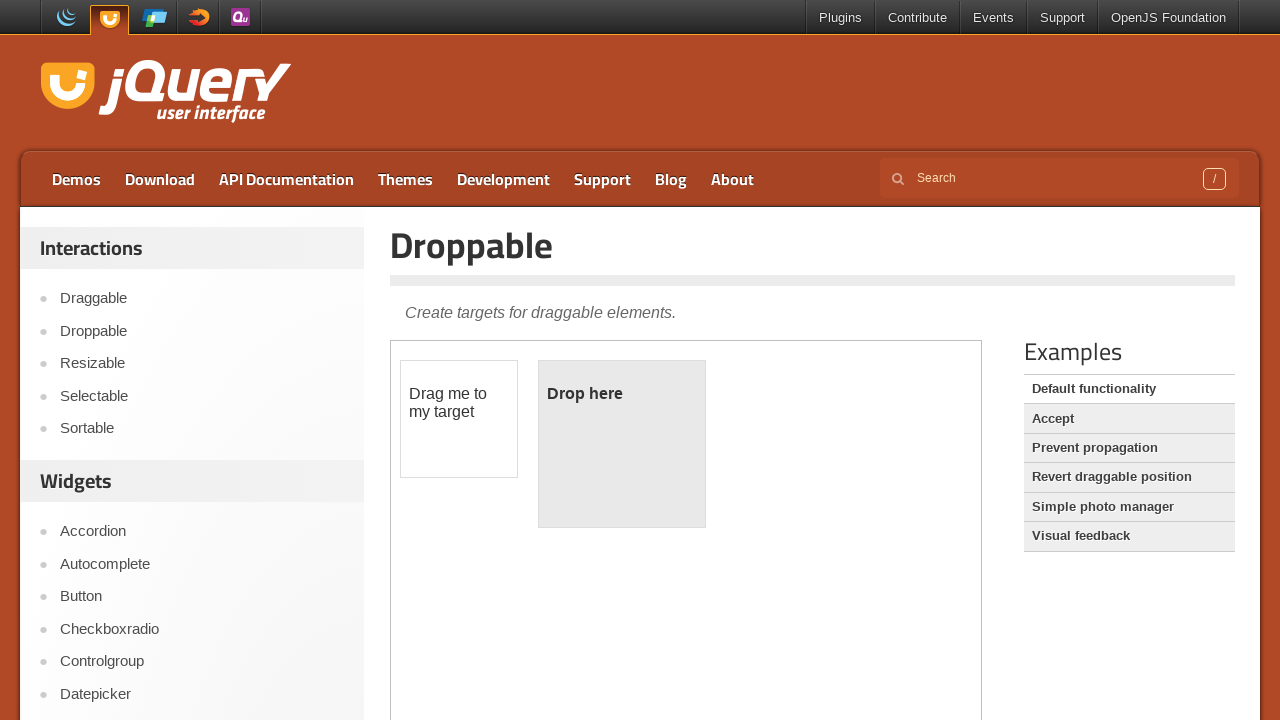

Located iframe containing drag-drop demo elements
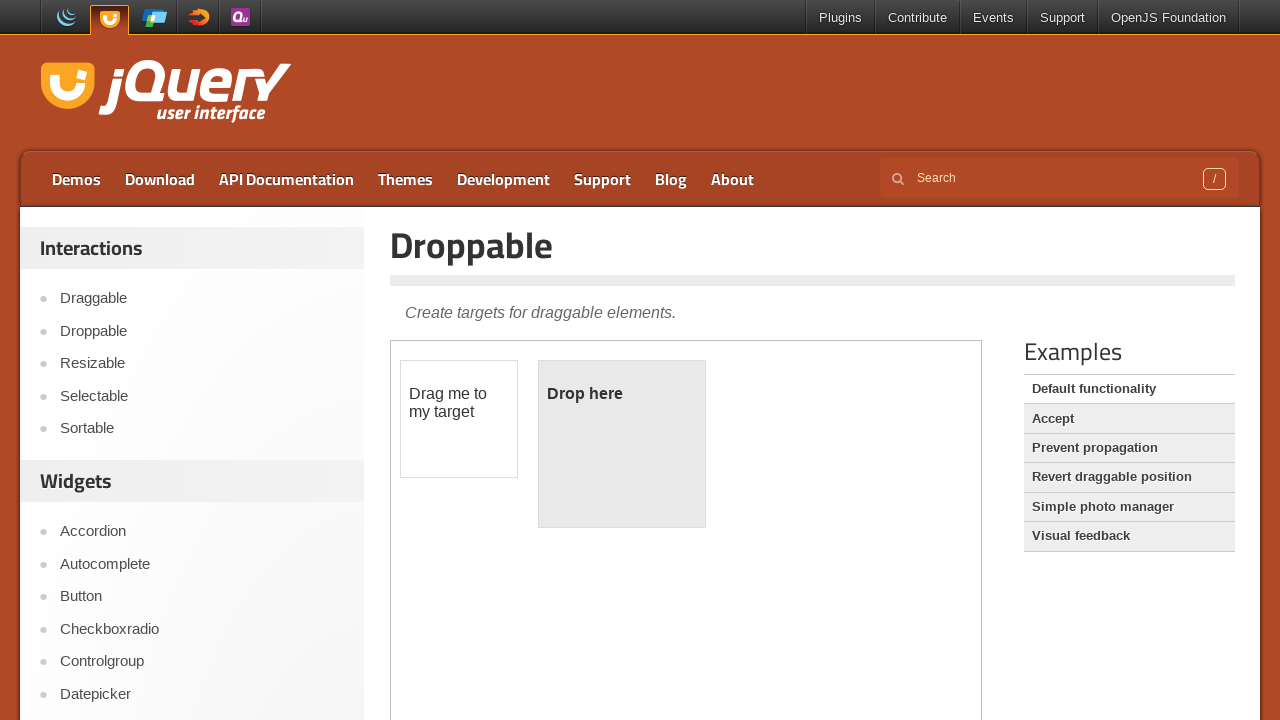

Located draggable element within iframe
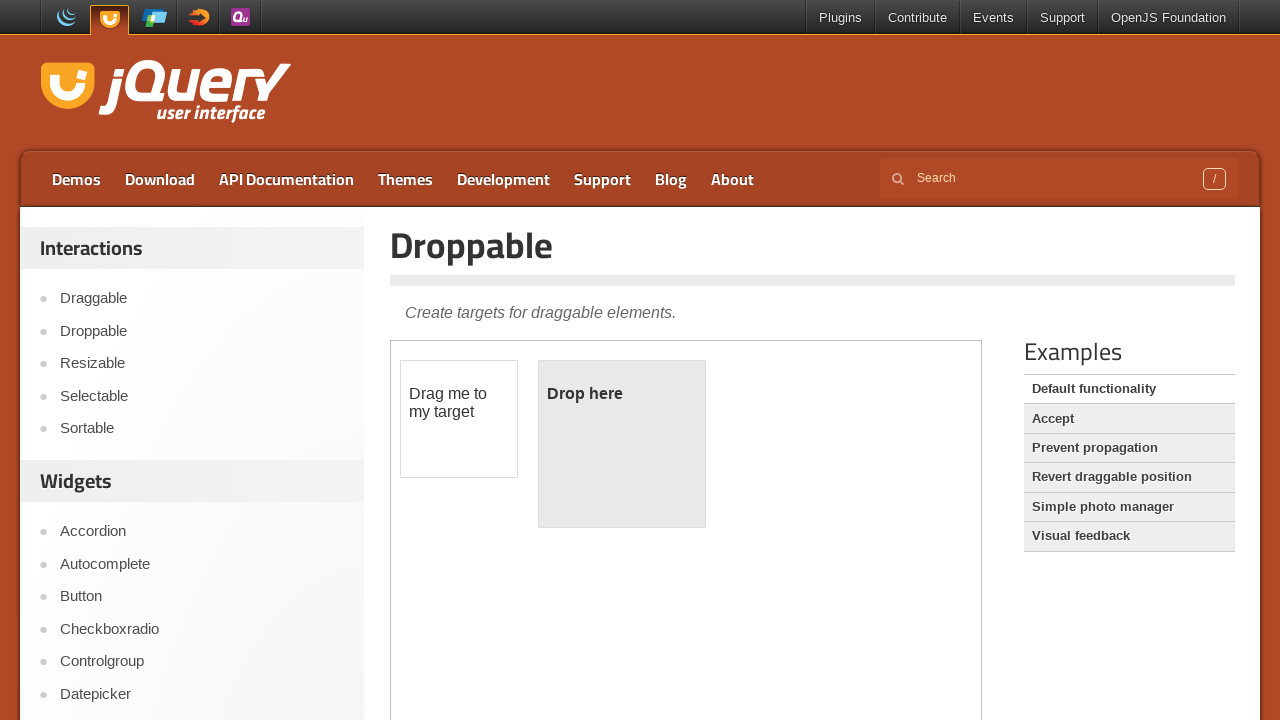

Located droppable target element within iframe
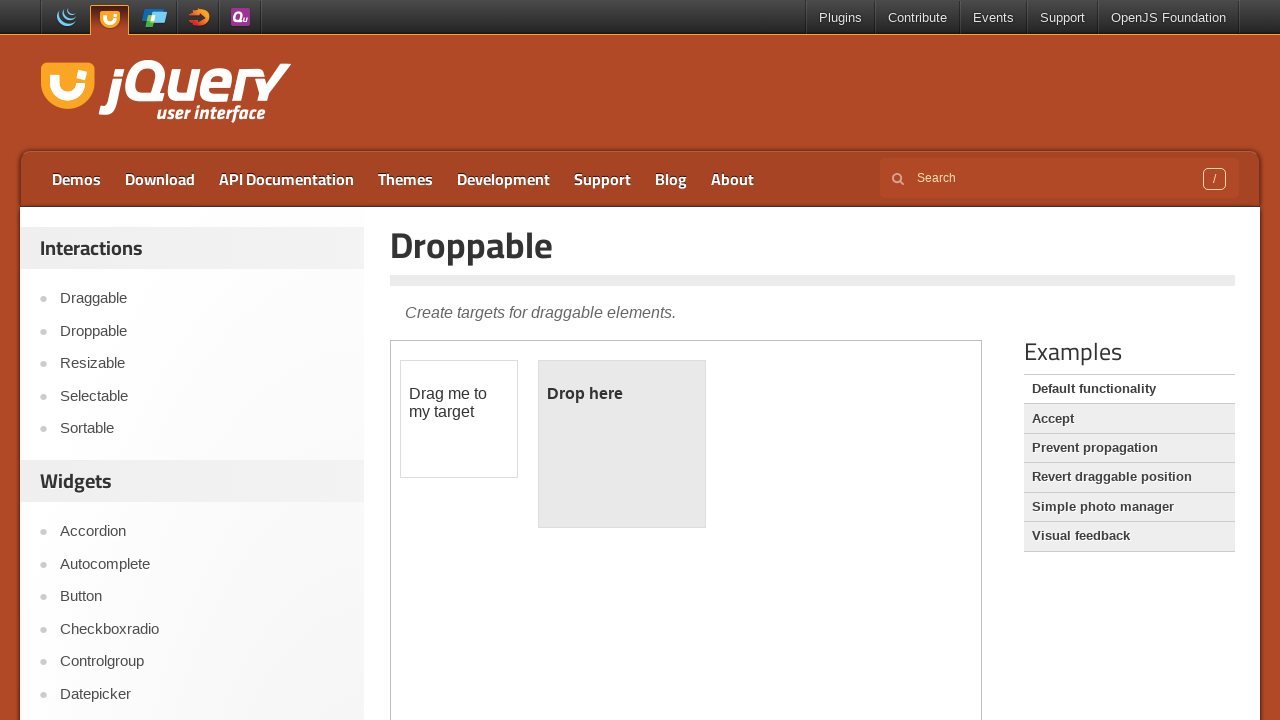

Dragged element to drop target at (622, 444)
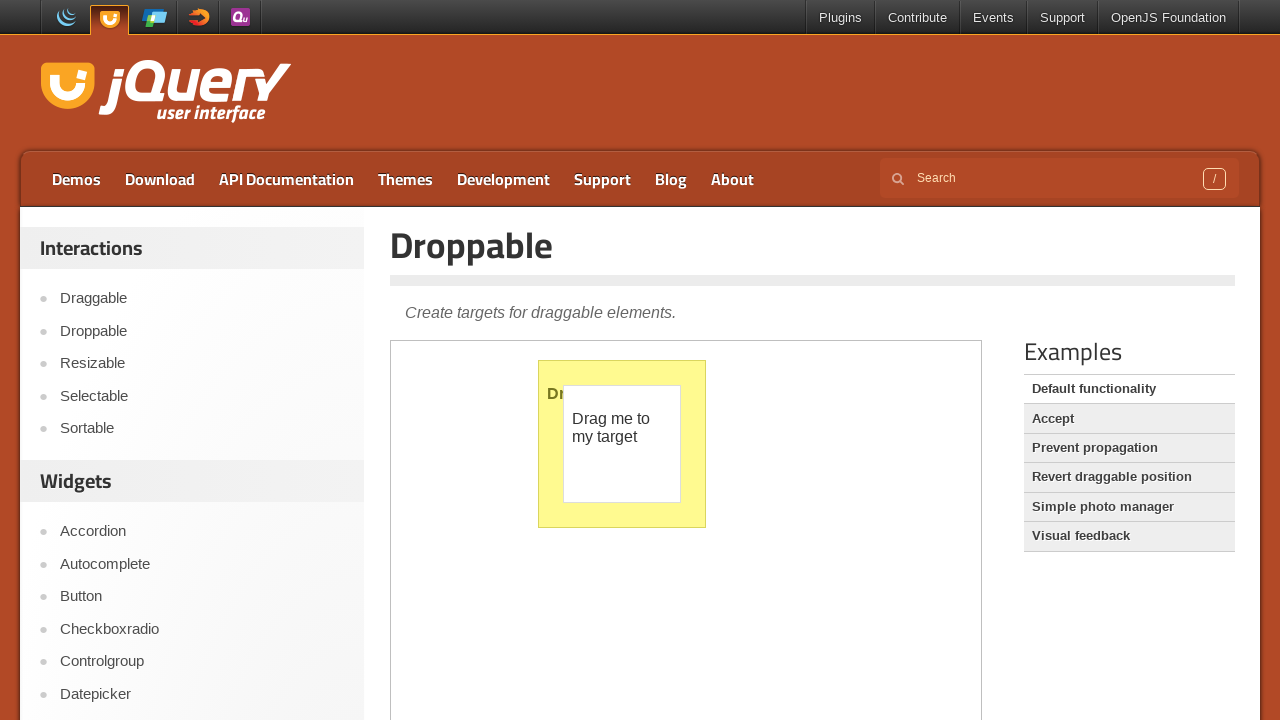

Waited for drop animation to complete
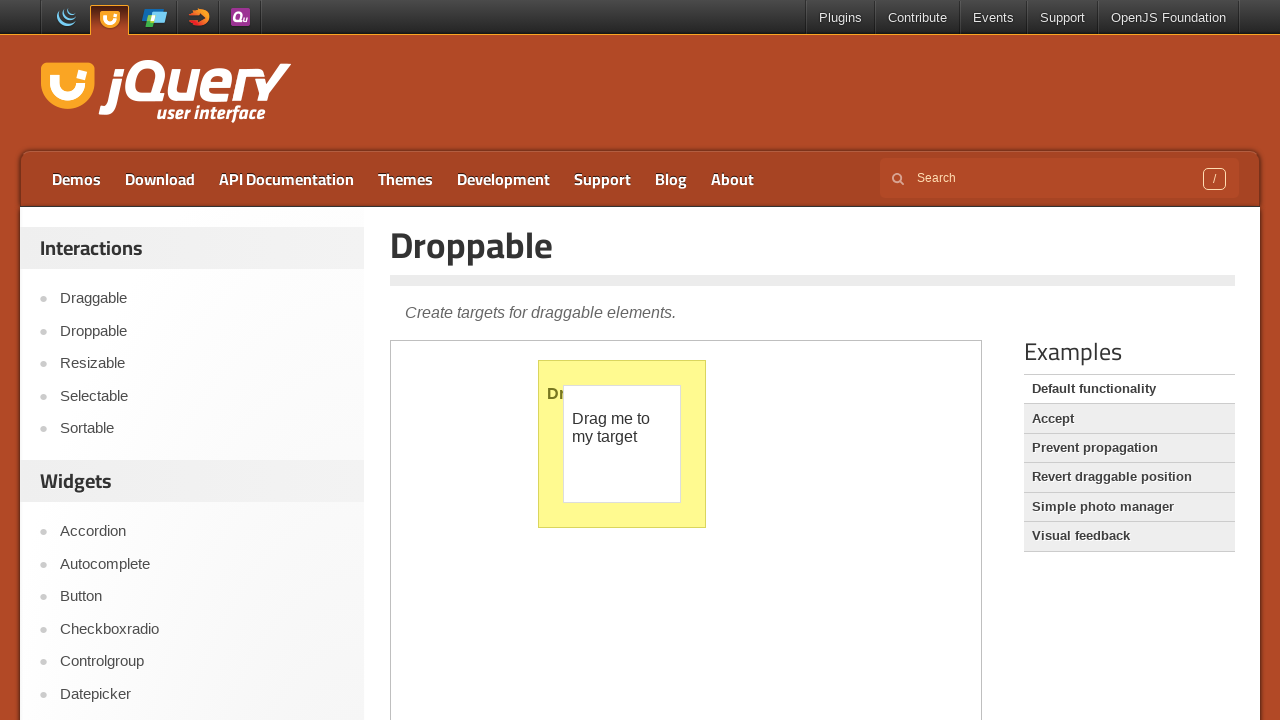

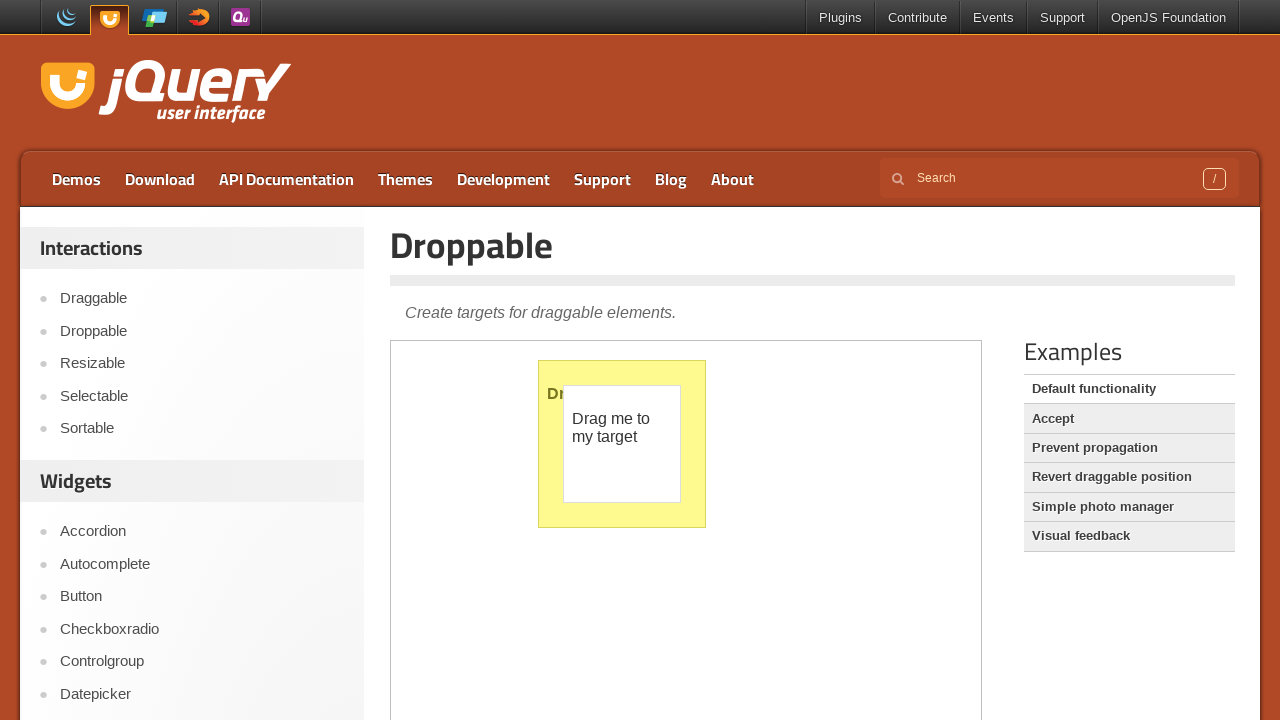